Navigates from the homepage to the dropdown page by clicking on the Dropdown link

Starting URL: https://the-internet.herokuapp.com/

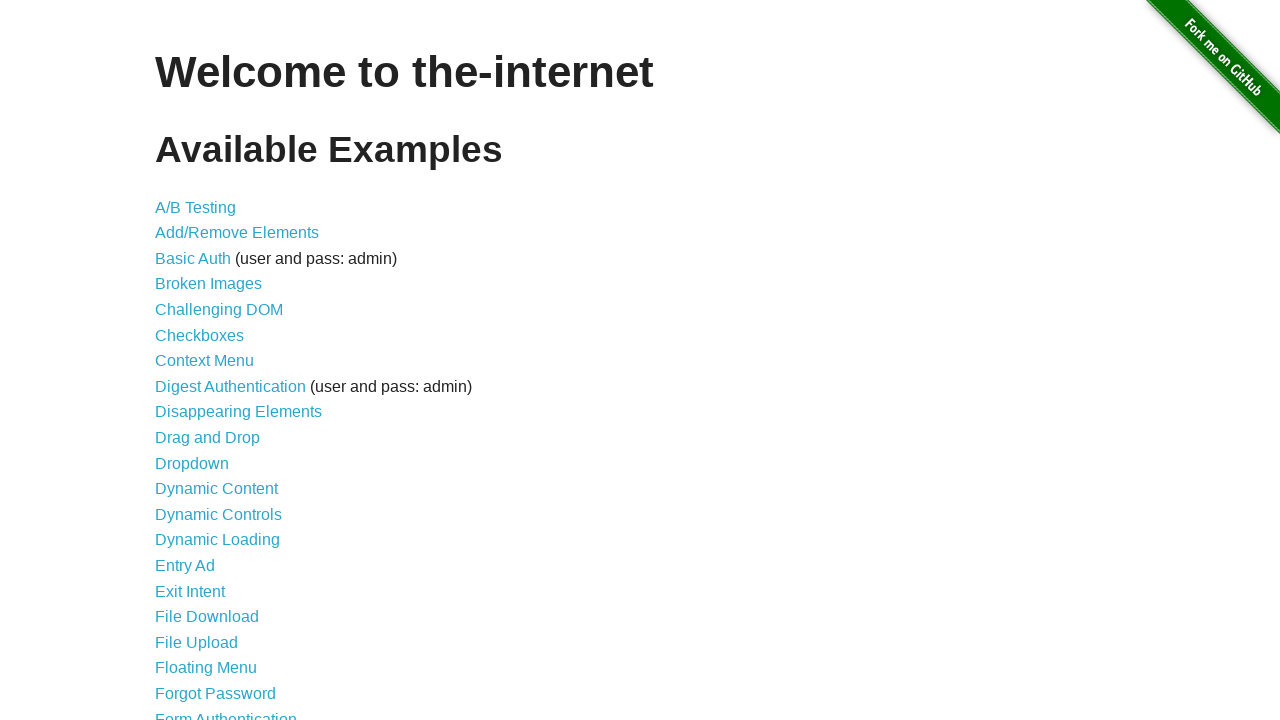

Navigated to the homepage
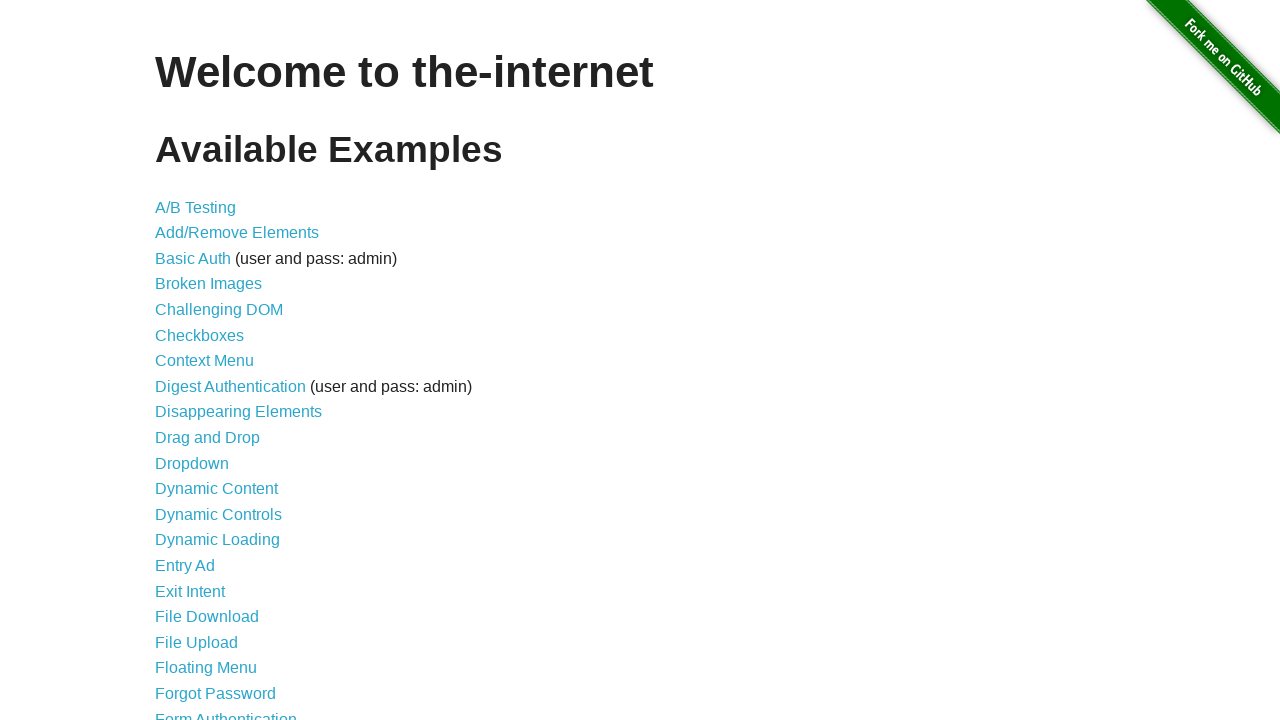

Clicked on the Dropdown link to navigate to the dropdown page at (192, 463) on a[href='/dropdown']
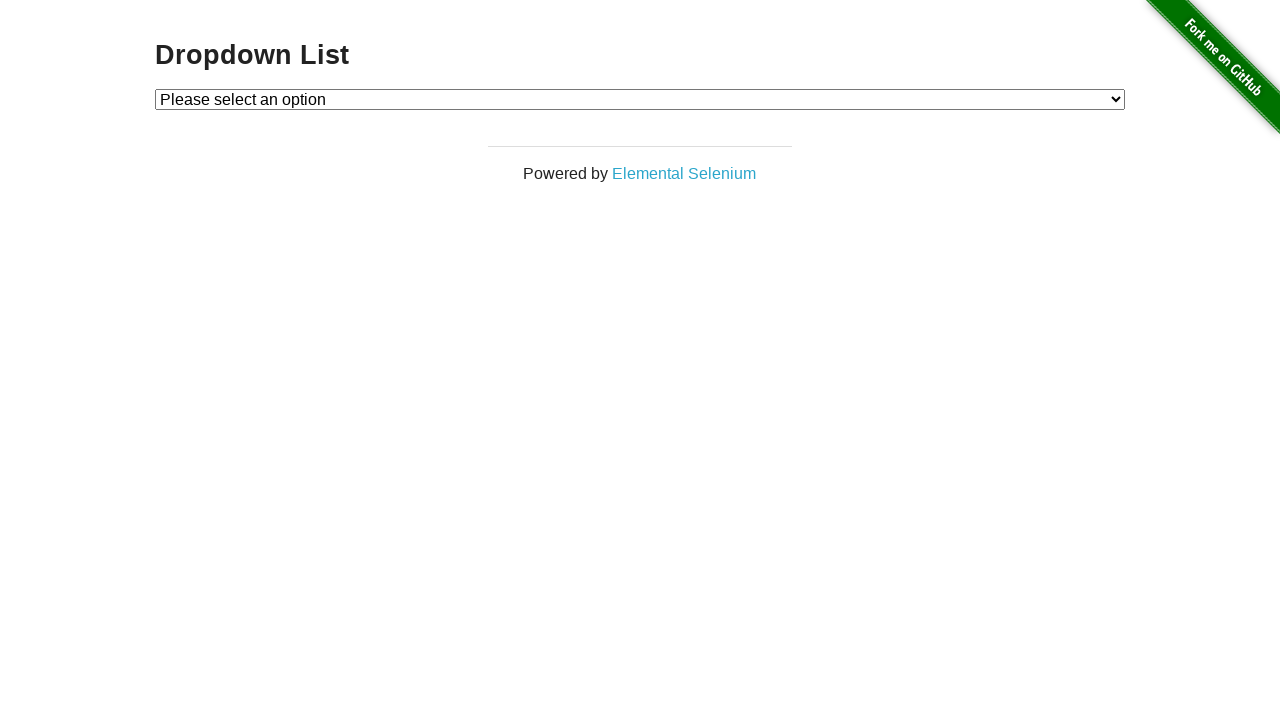

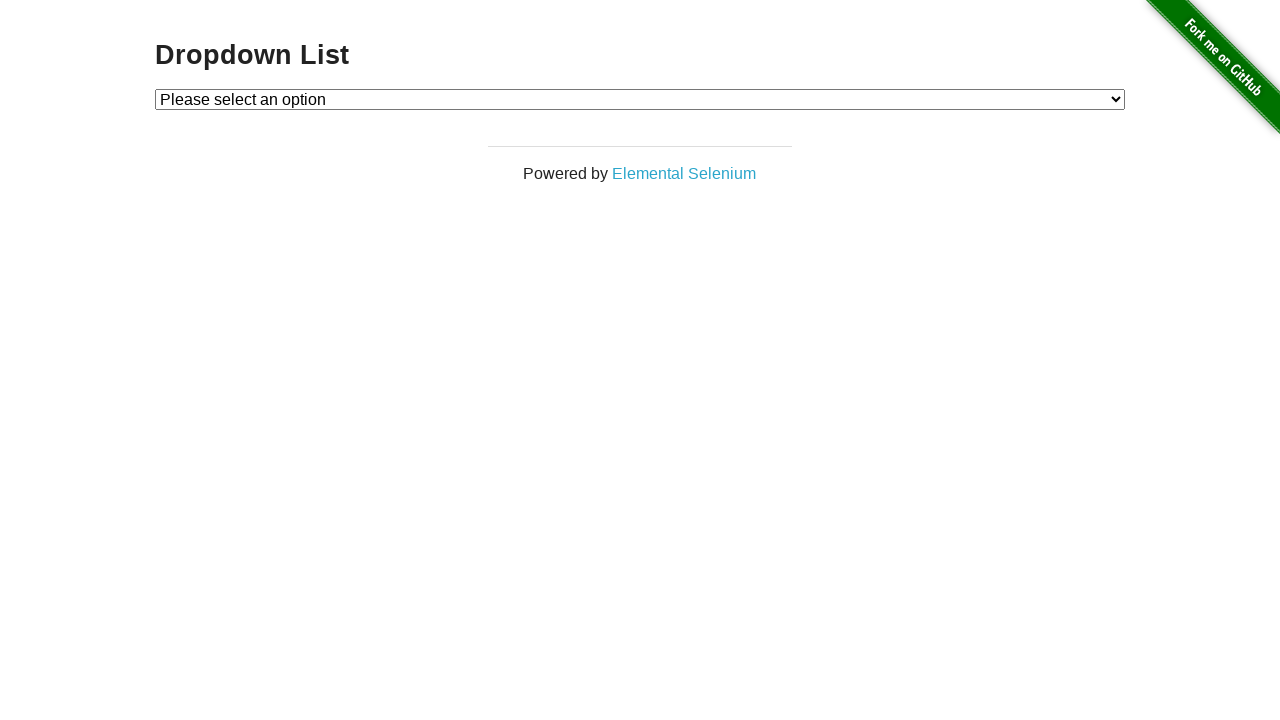